Tests hover functionality by hovering over three images sequentially and verifying that corresponding text appears

Starting URL: https://practice.cydeo.com/hovers

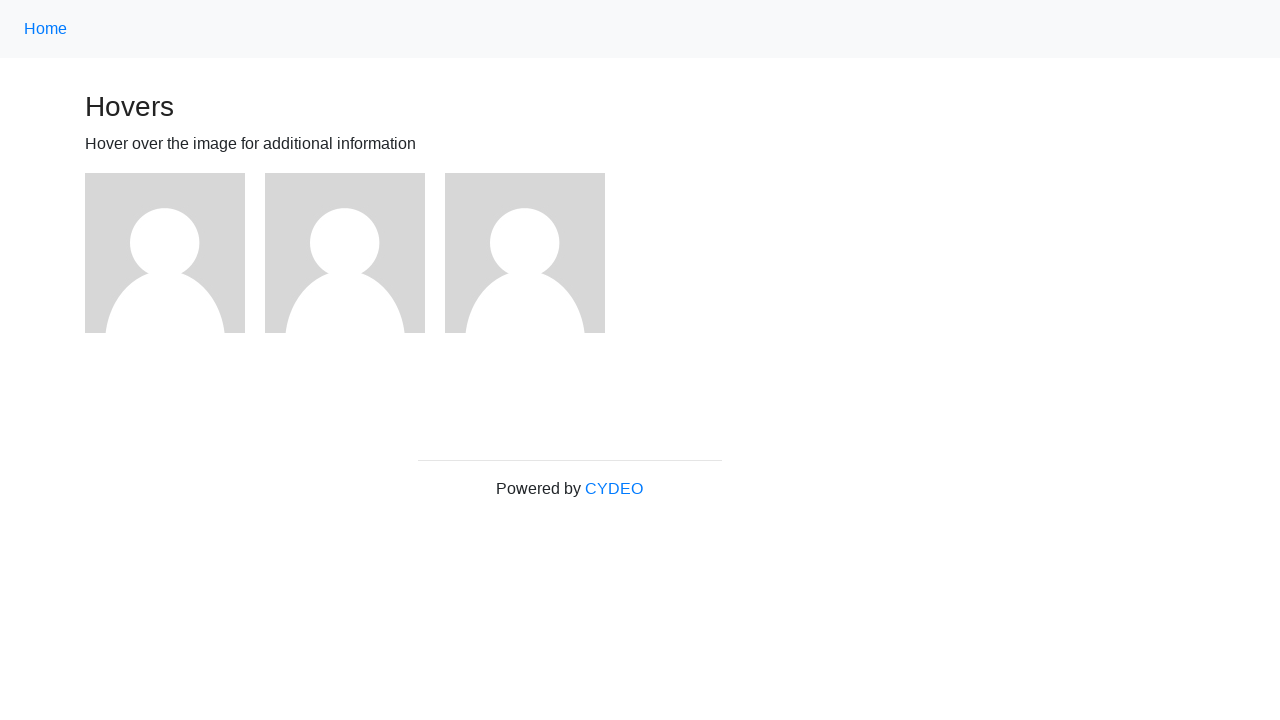

Hovered over first image at (165, 253) on img >> nth=0
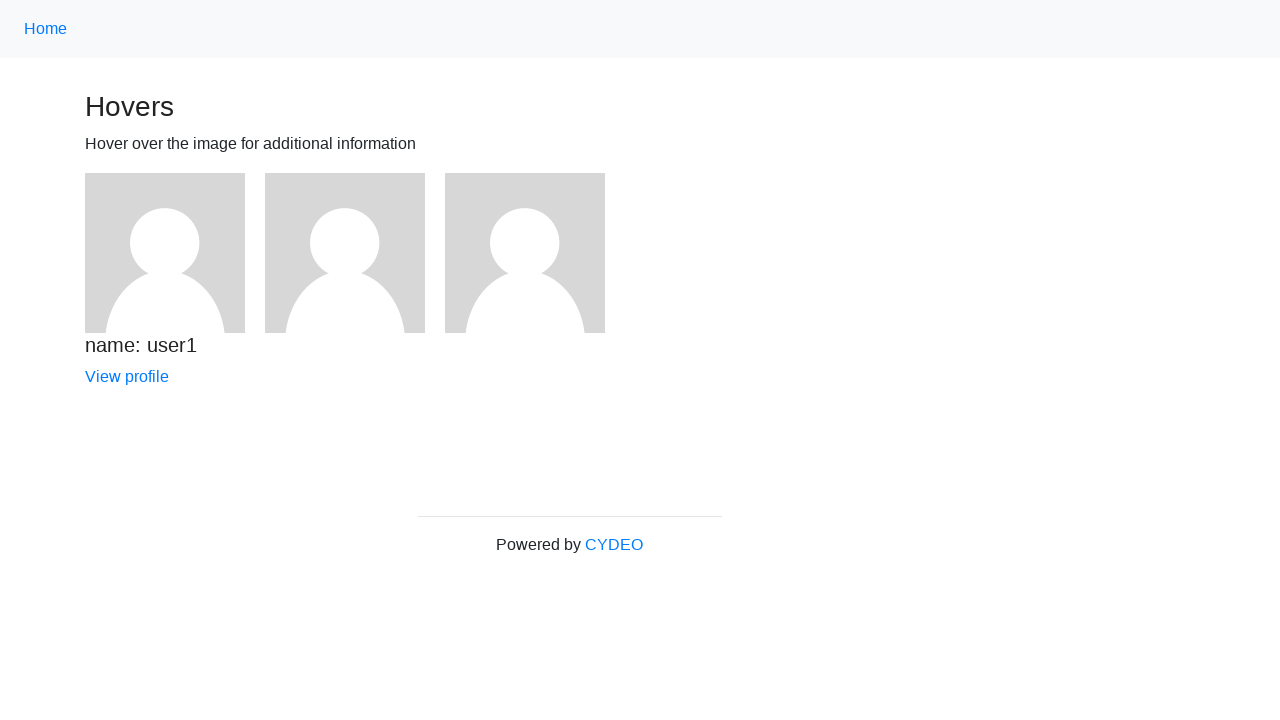

Waited 2 seconds for hover effect
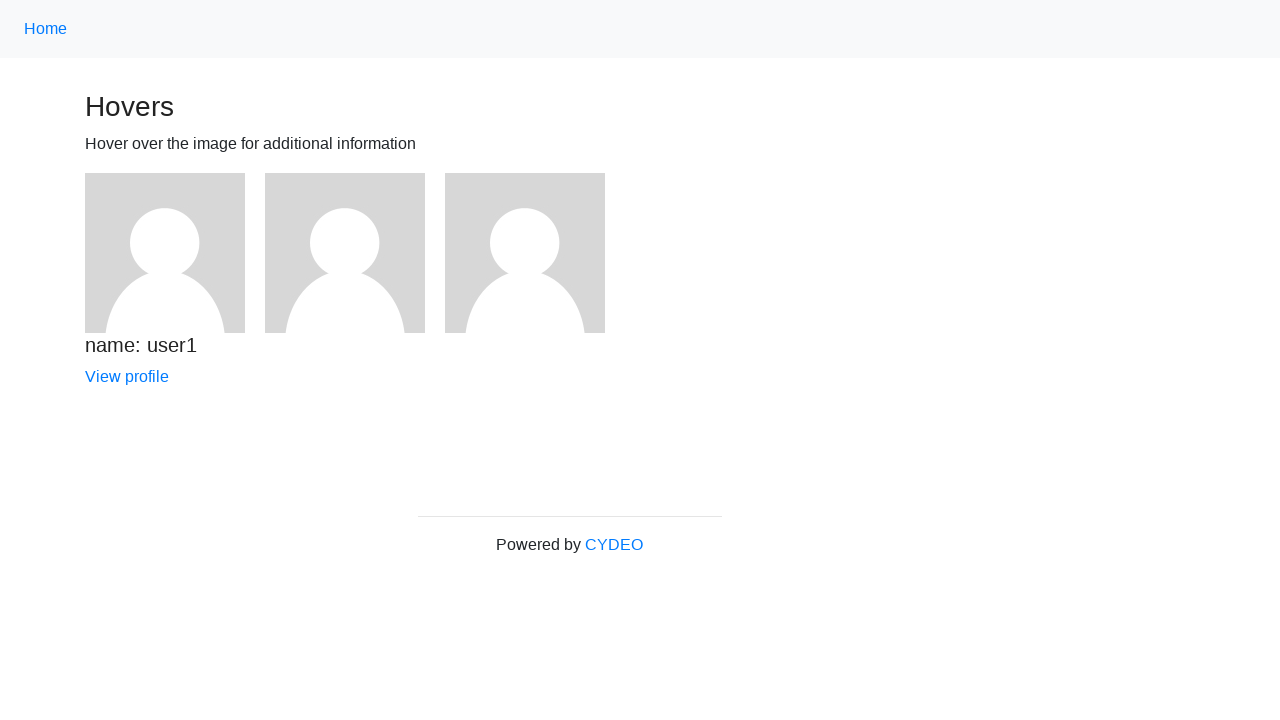

Verified first text appears after hover
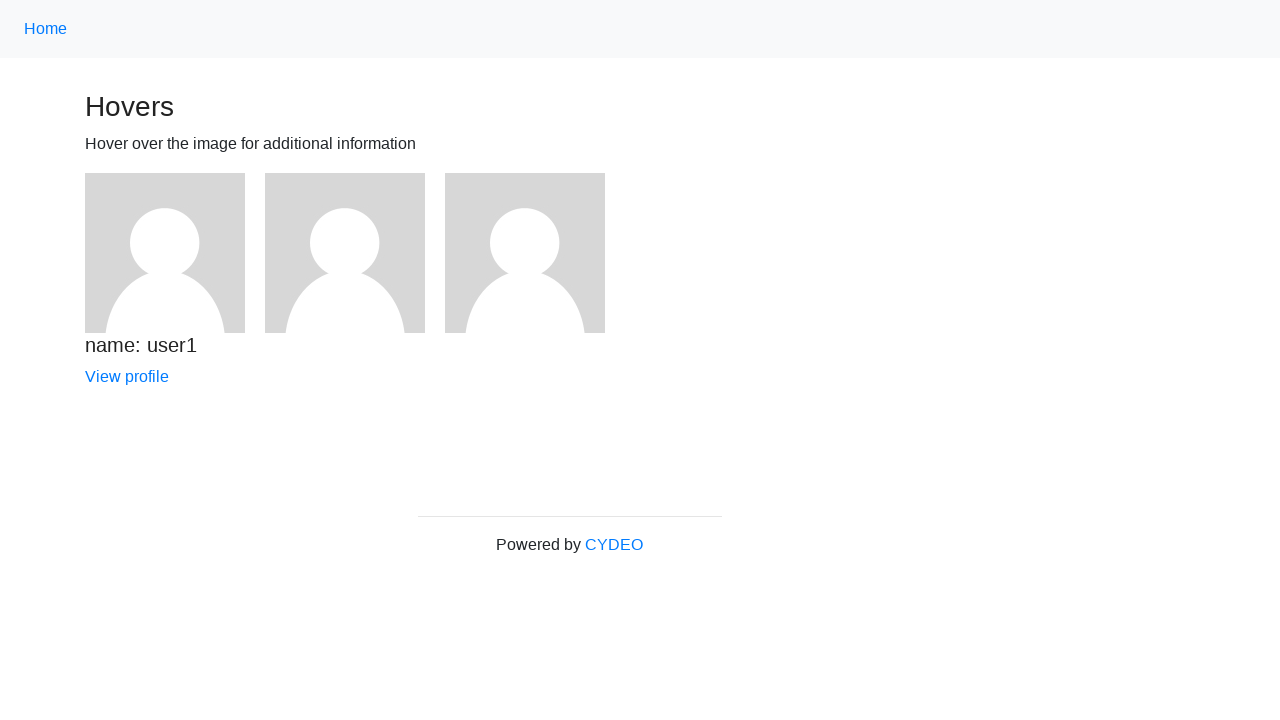

Hovered over second image at (345, 253) on img >> nth=1
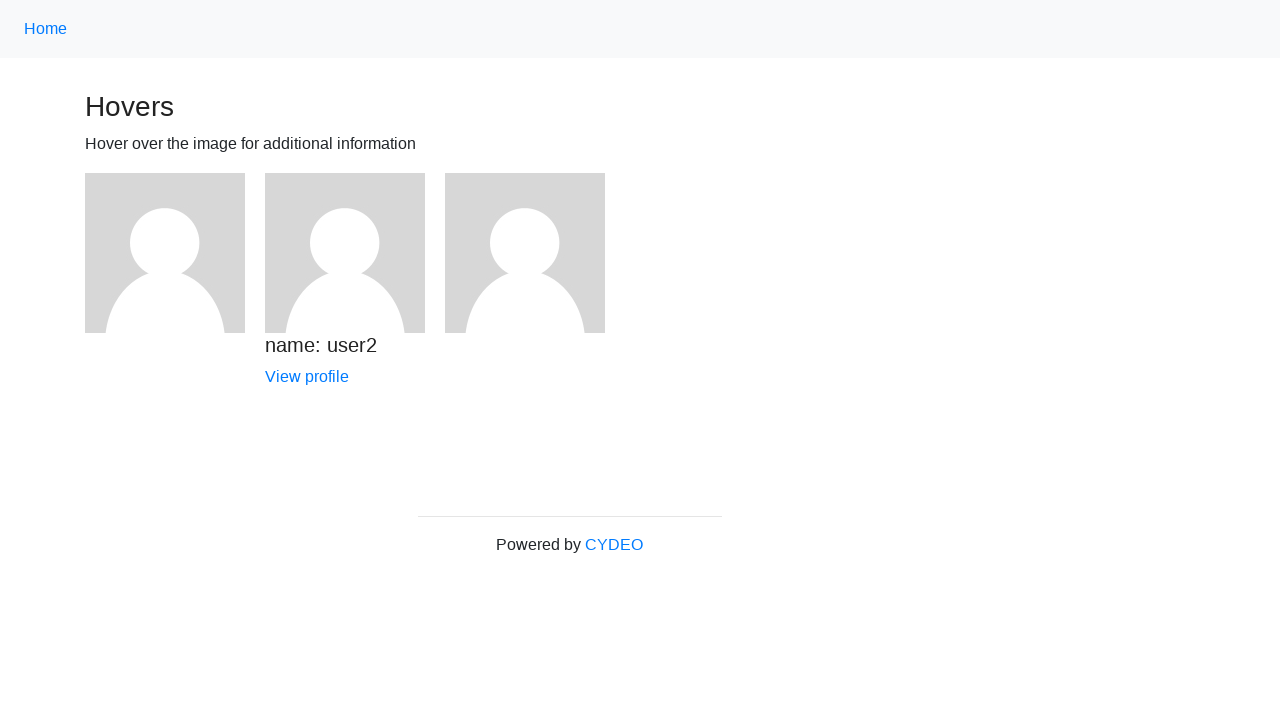

Waited 2 seconds for hover effect
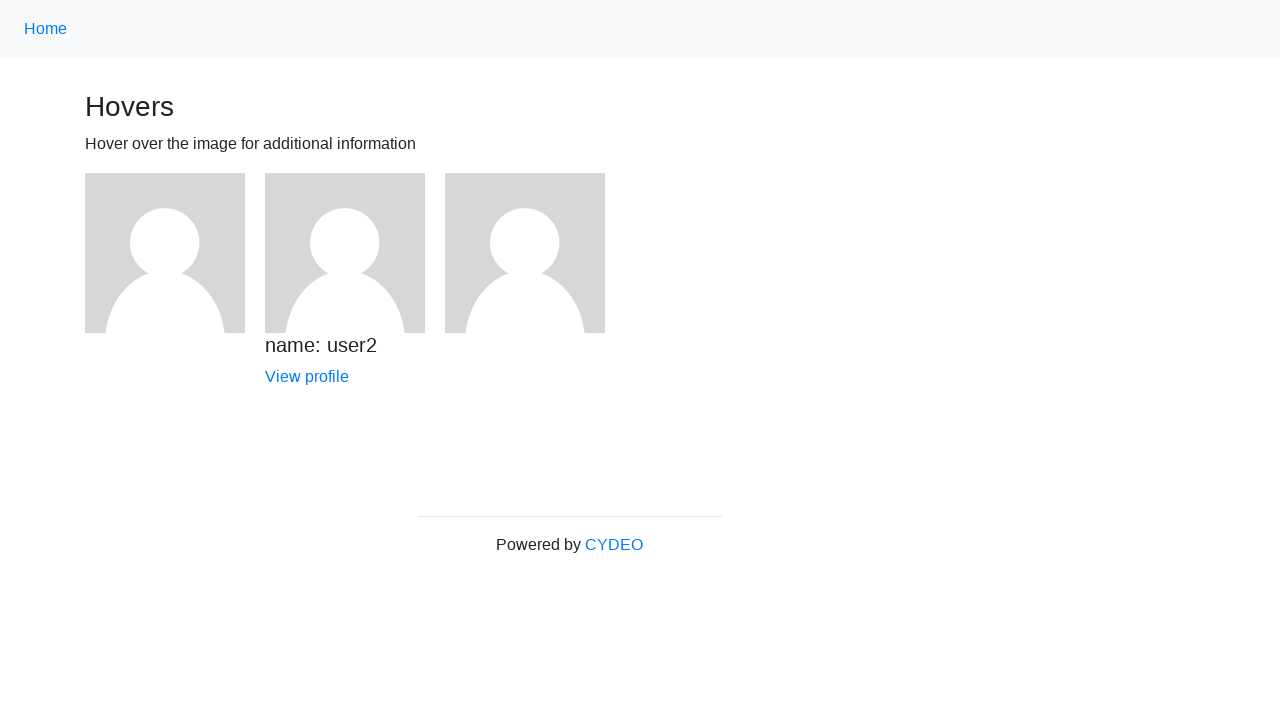

Verified second text appears after hover
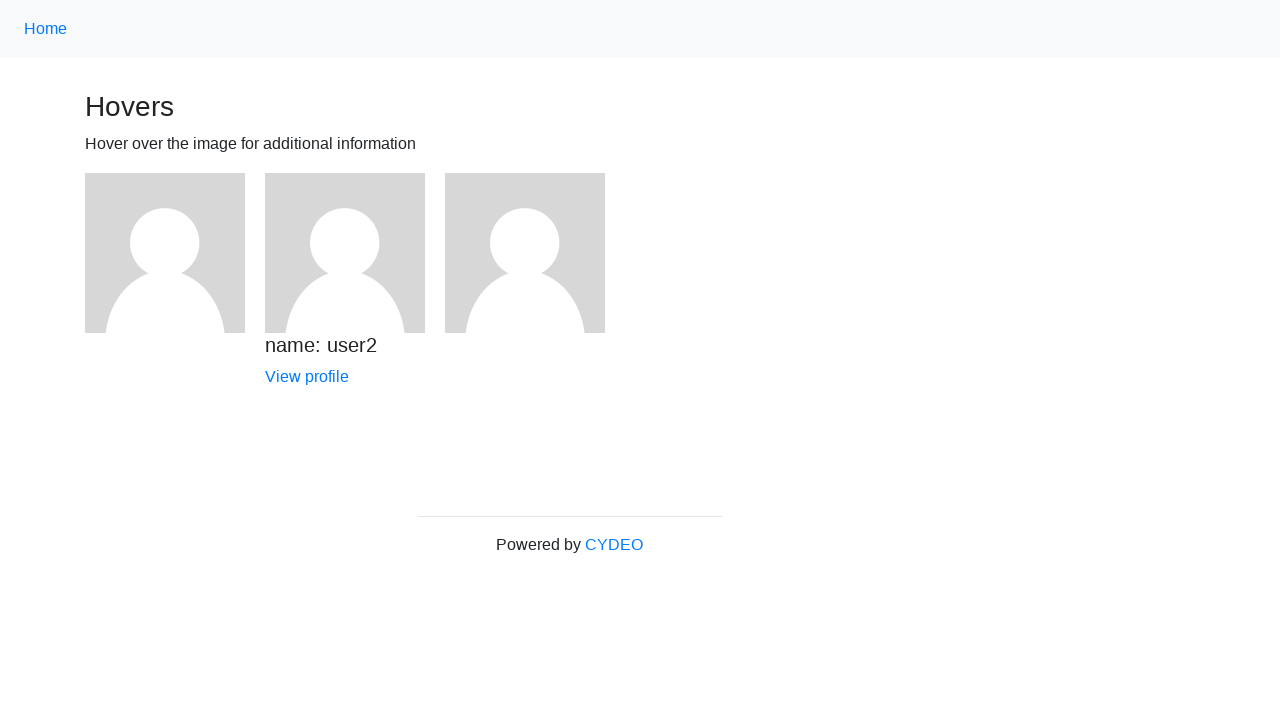

Hovered over third image at (525, 253) on img >> nth=2
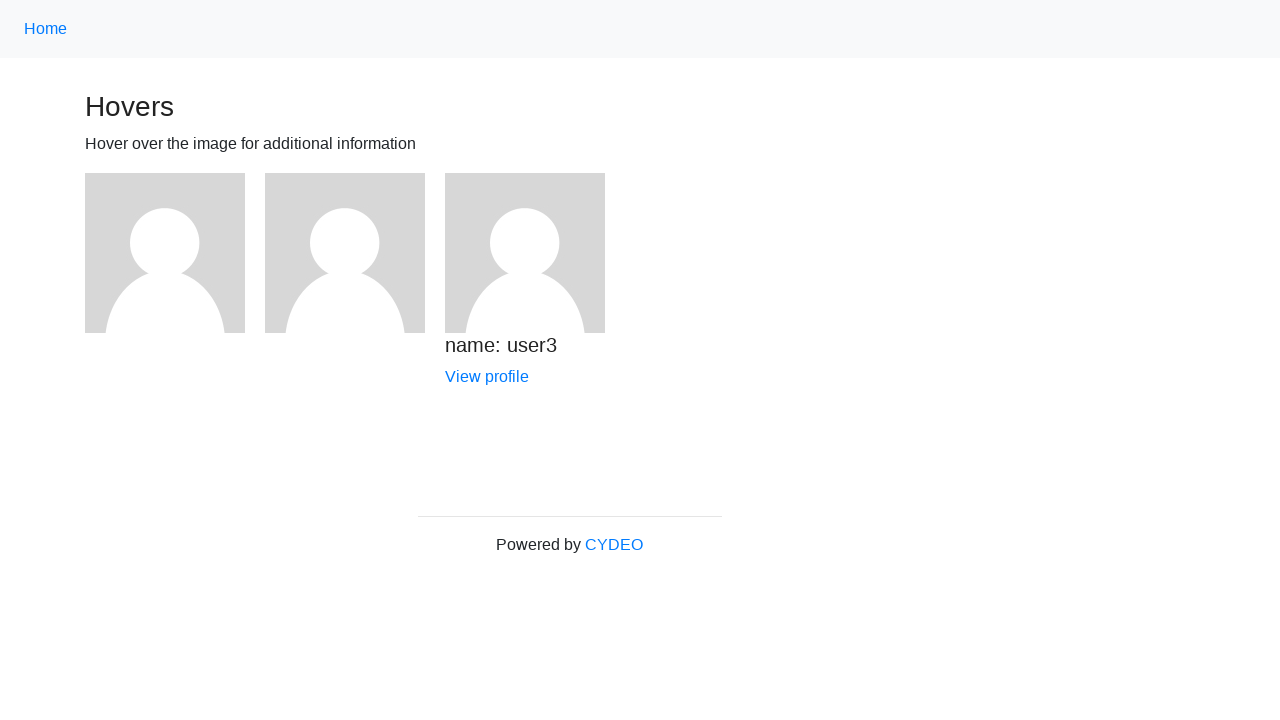

Waited 2 seconds for hover effect
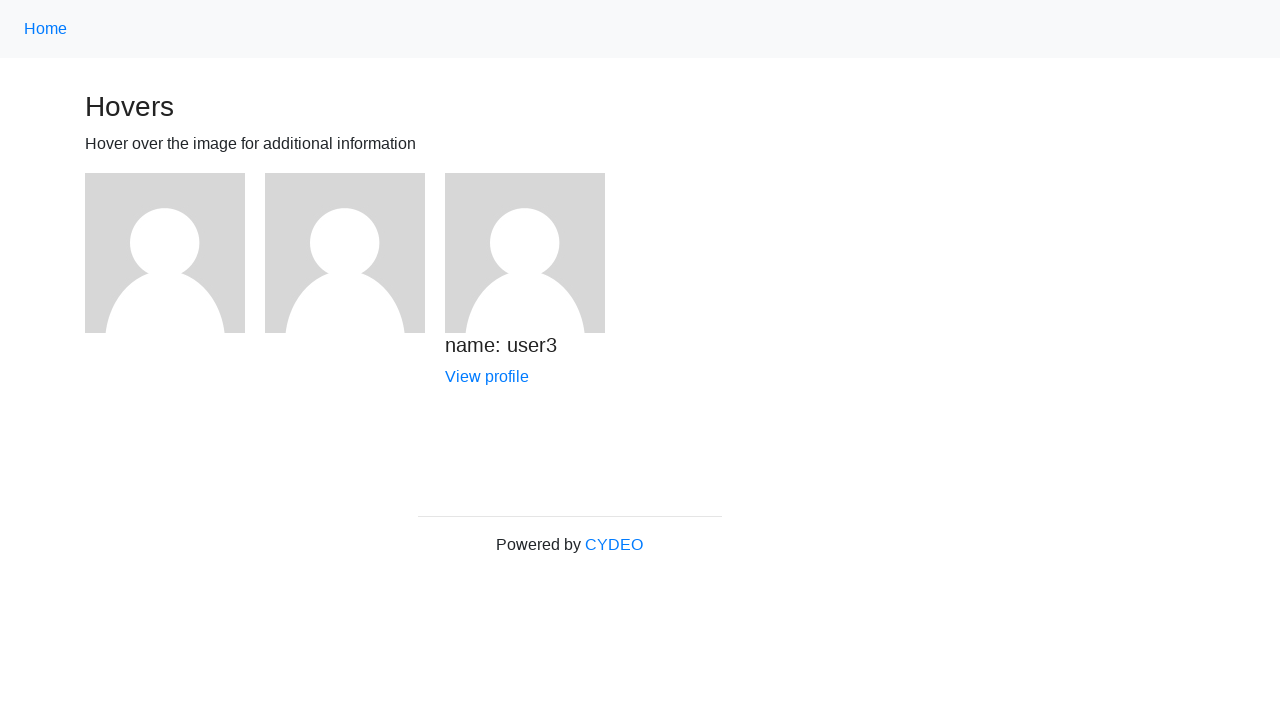

Verified third text appears after hover
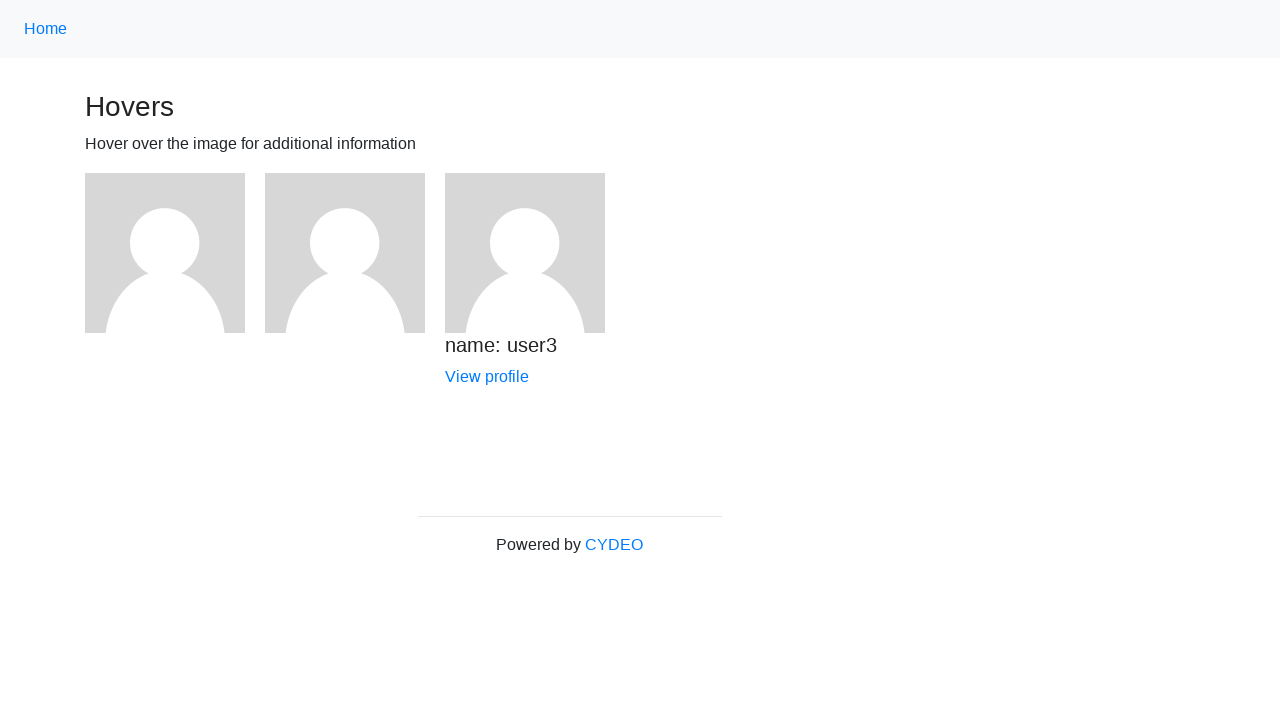

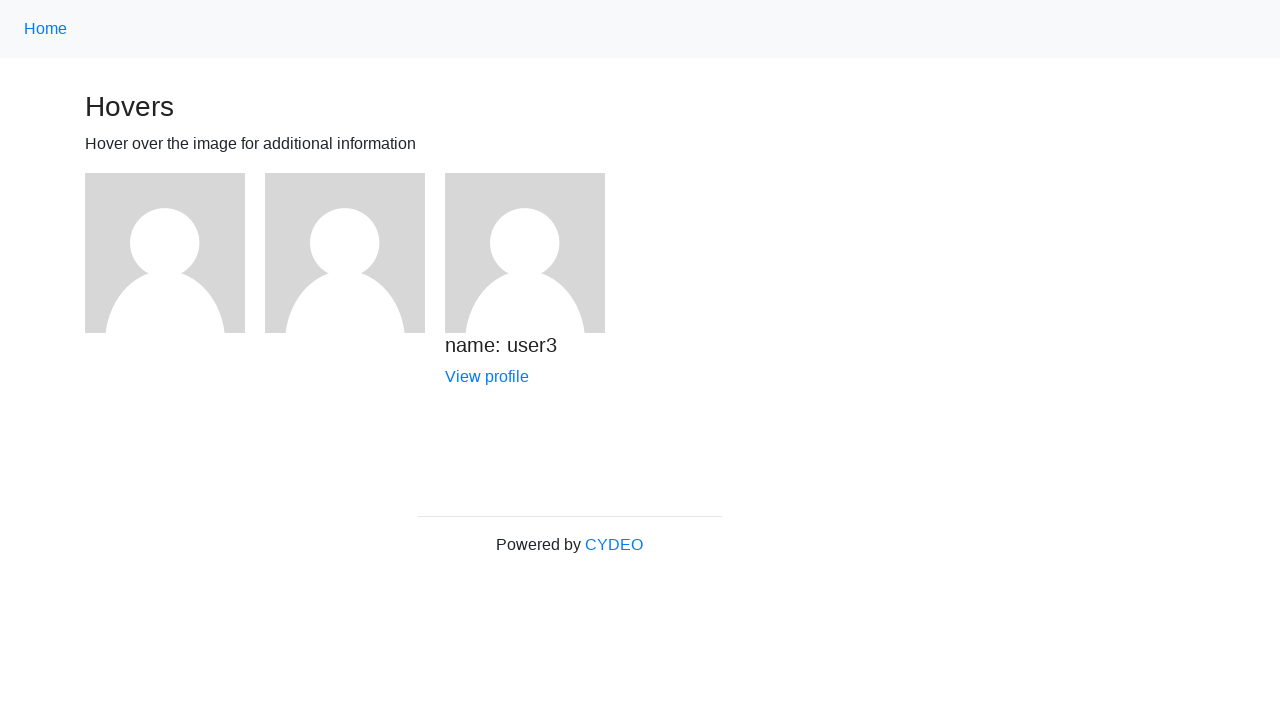